Tests e-commerce functionality by searching for products, adding them to cart, applying a promo code, and validating the discount is applied correctly

Starting URL: https://rahulshettyacademy.com/seleniumPractise/

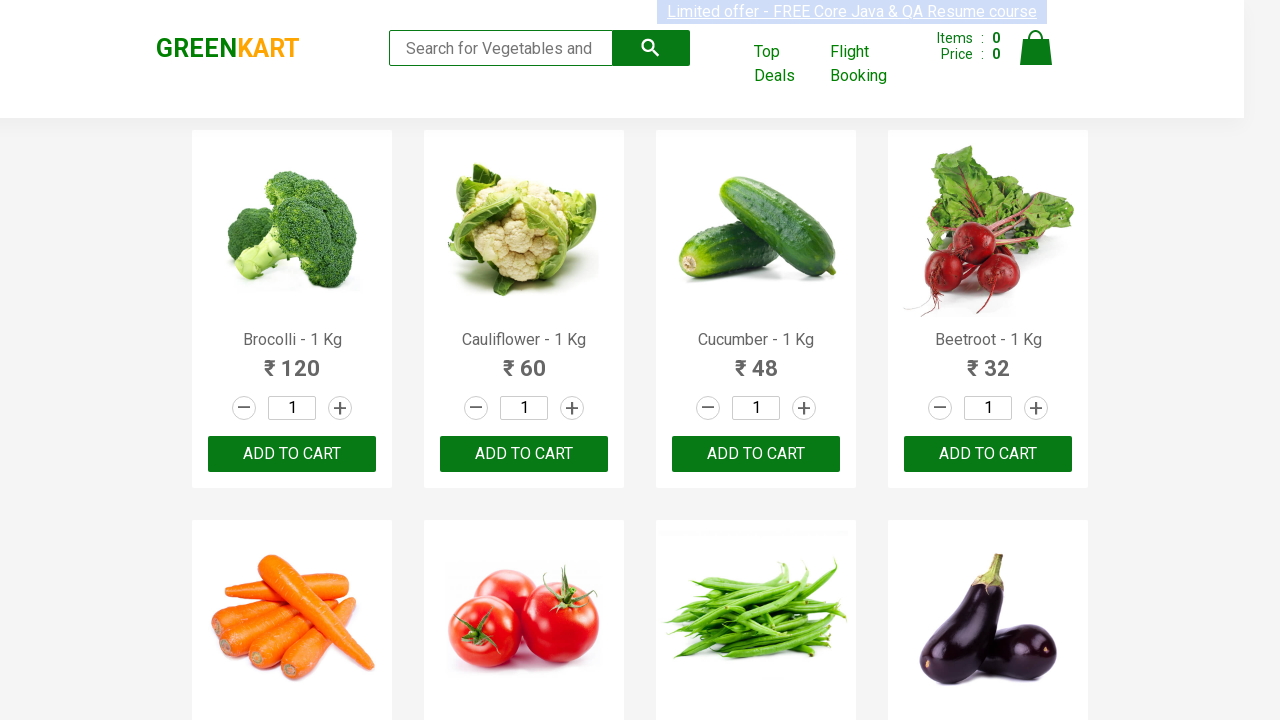

Filled search field with 'ber' to find products on input.search-keyword
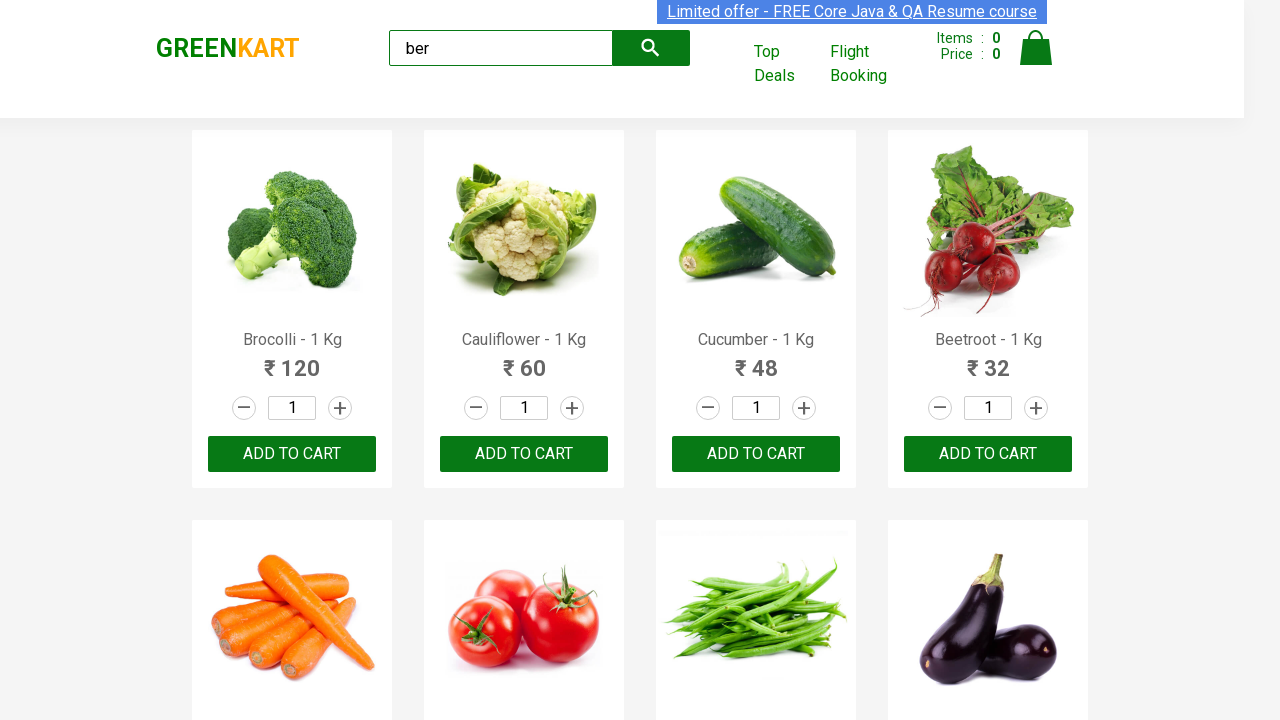

Waited 5 seconds for search results to load
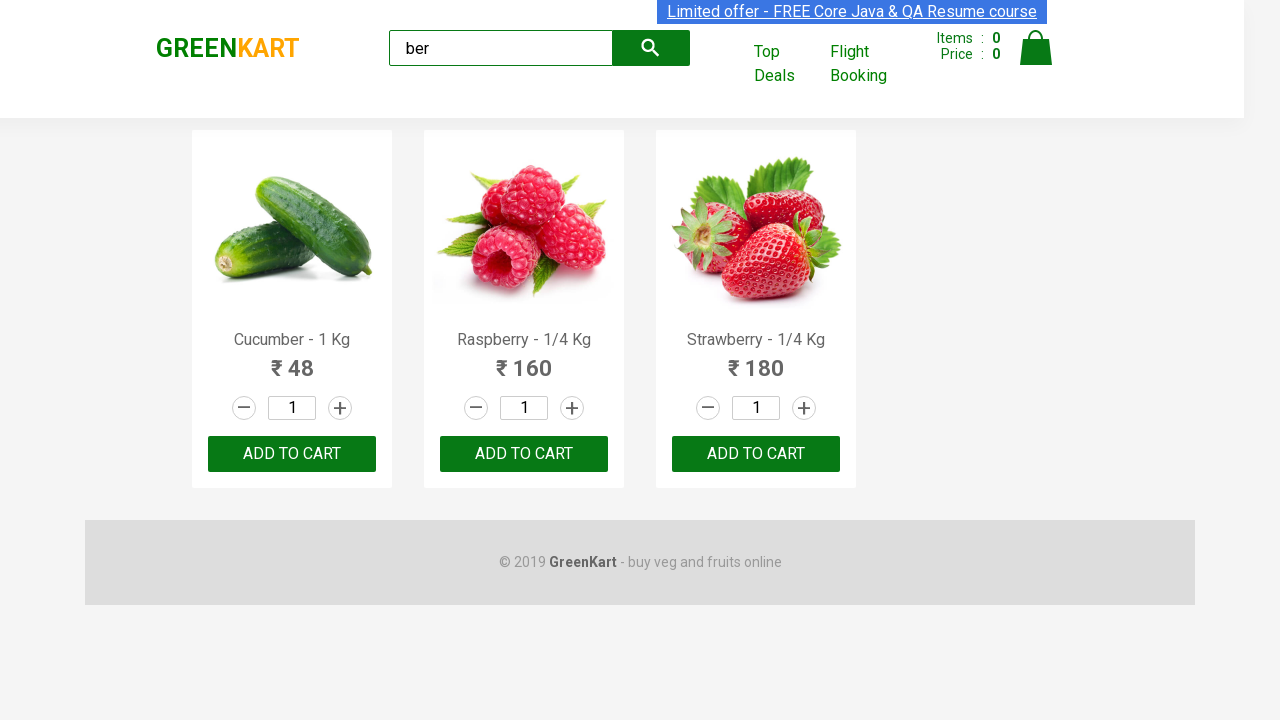

Added product 'Cucumber - 1 Kg' to cart at (292, 454) on xpath=//div[@class='product-action']/button >> nth=0
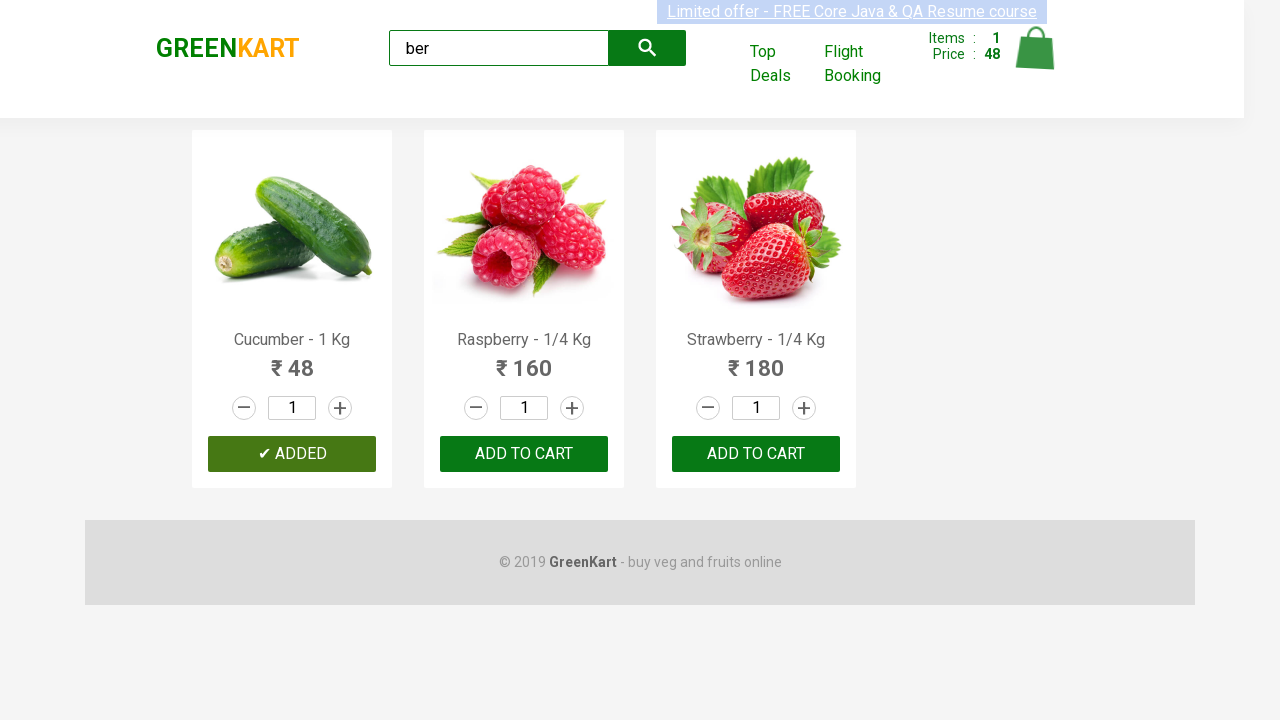

Added product 'Raspberry - 1/4 Kg' to cart at (524, 454) on xpath=//div[@class='product-action']/button >> nth=1
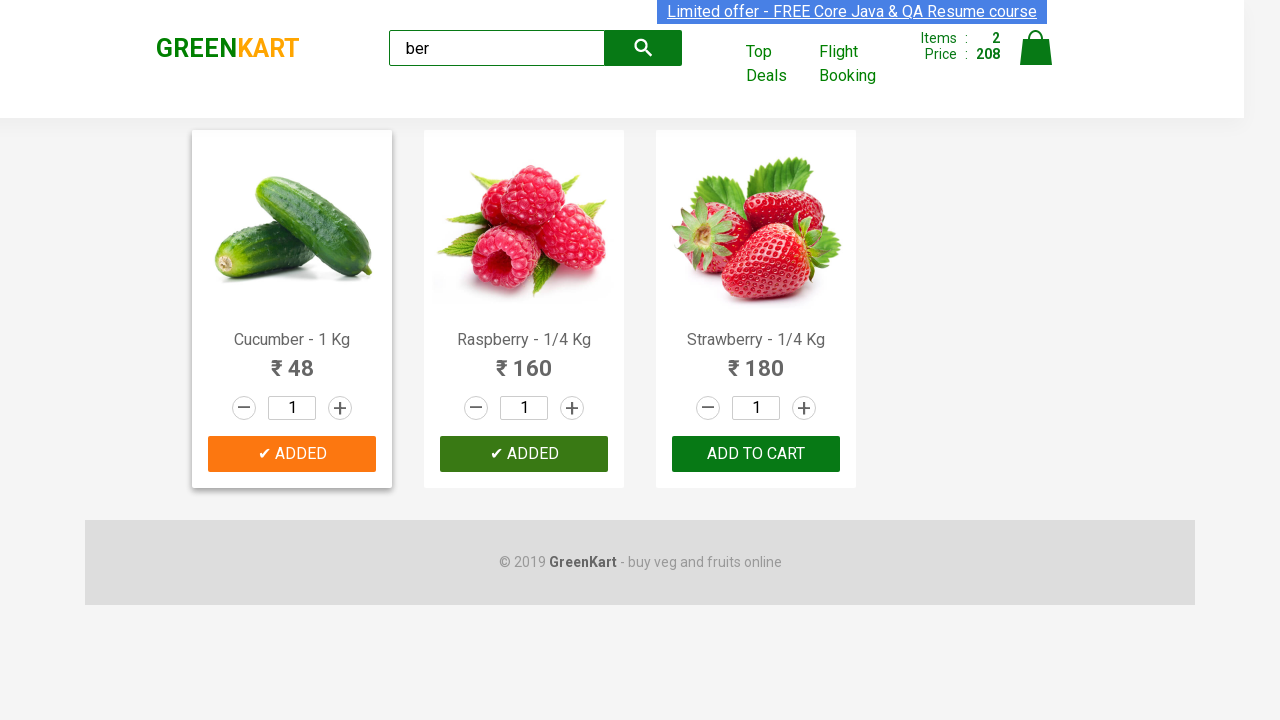

Added product 'Strawberry - 1/4 Kg' to cart at (756, 454) on xpath=//div[@class='product-action']/button >> nth=2
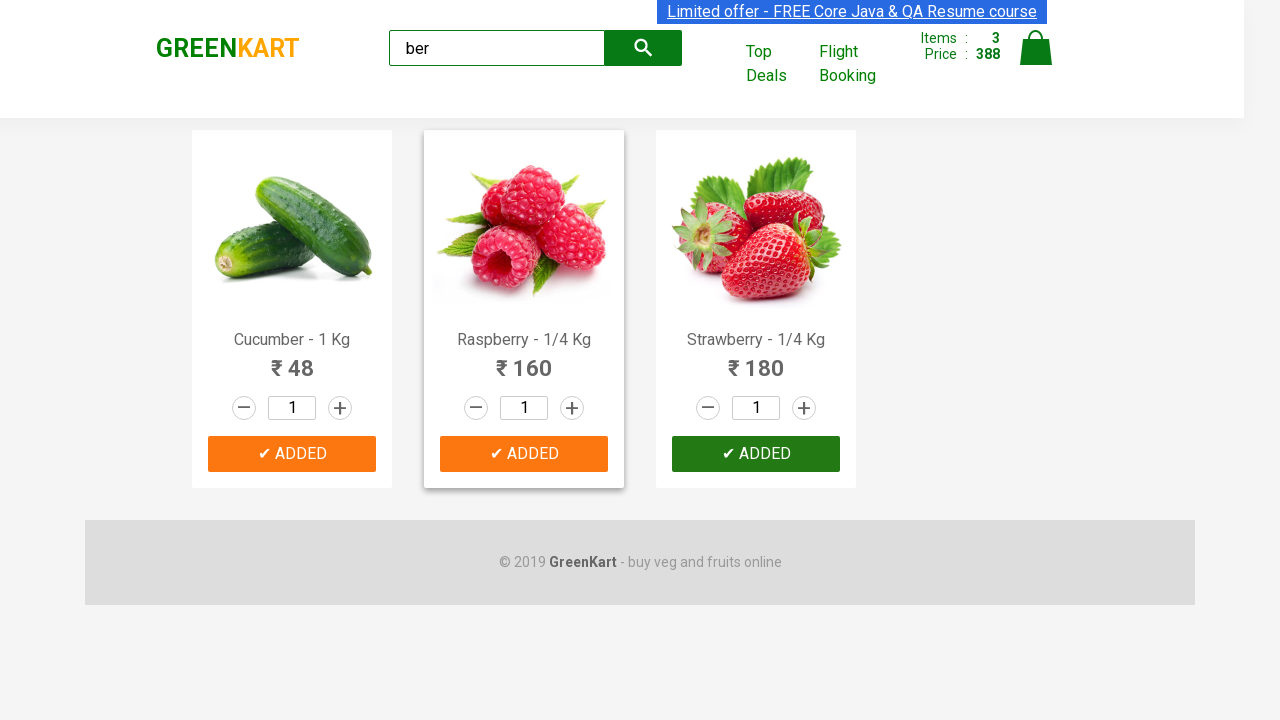

Clicked on cart icon to view cart at (1036, 48) on img[alt='Cart']
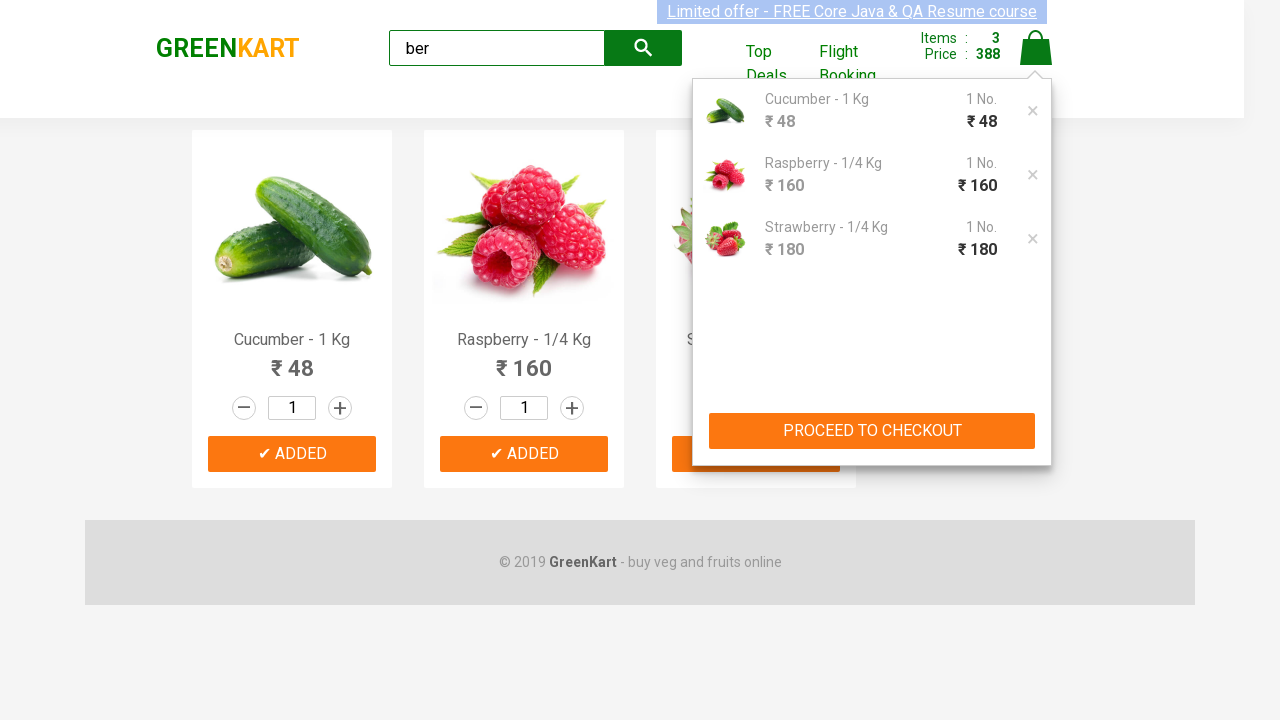

Clicked PROCEED TO CHECKOUT button at (872, 431) on xpath=//button[text()='PROCEED TO CHECKOUT']
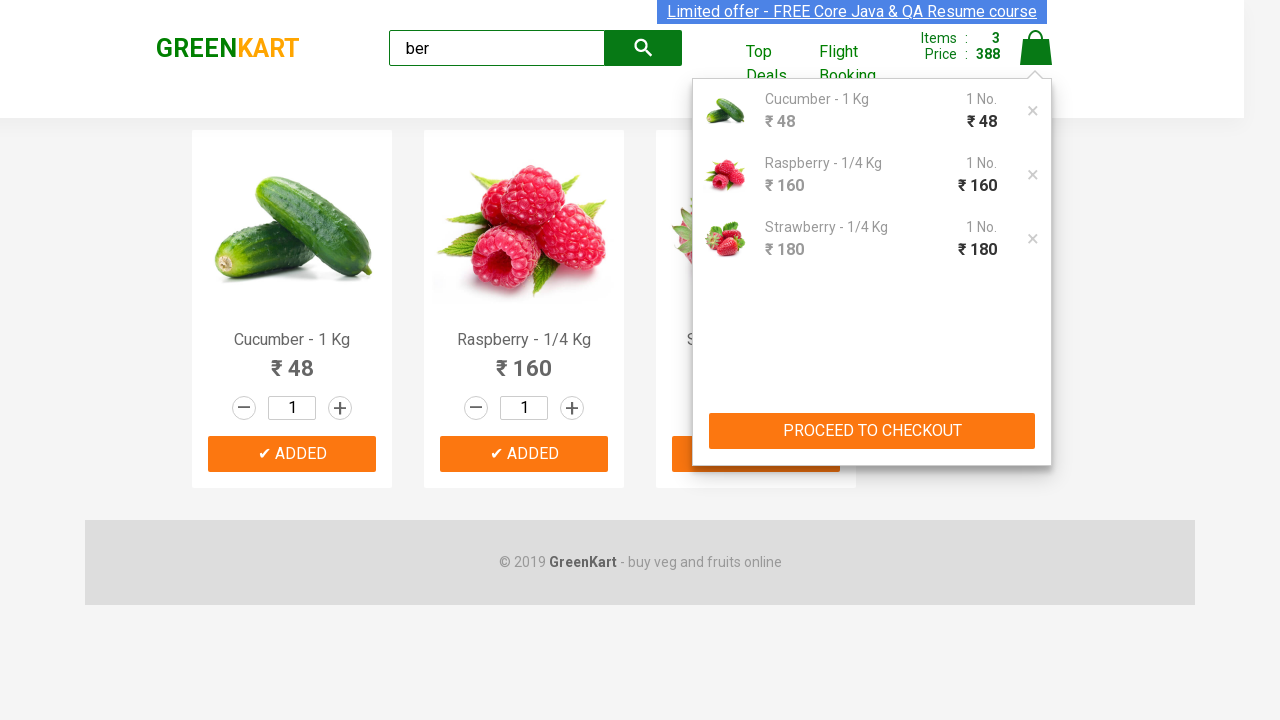

Captured amount before discount: 388
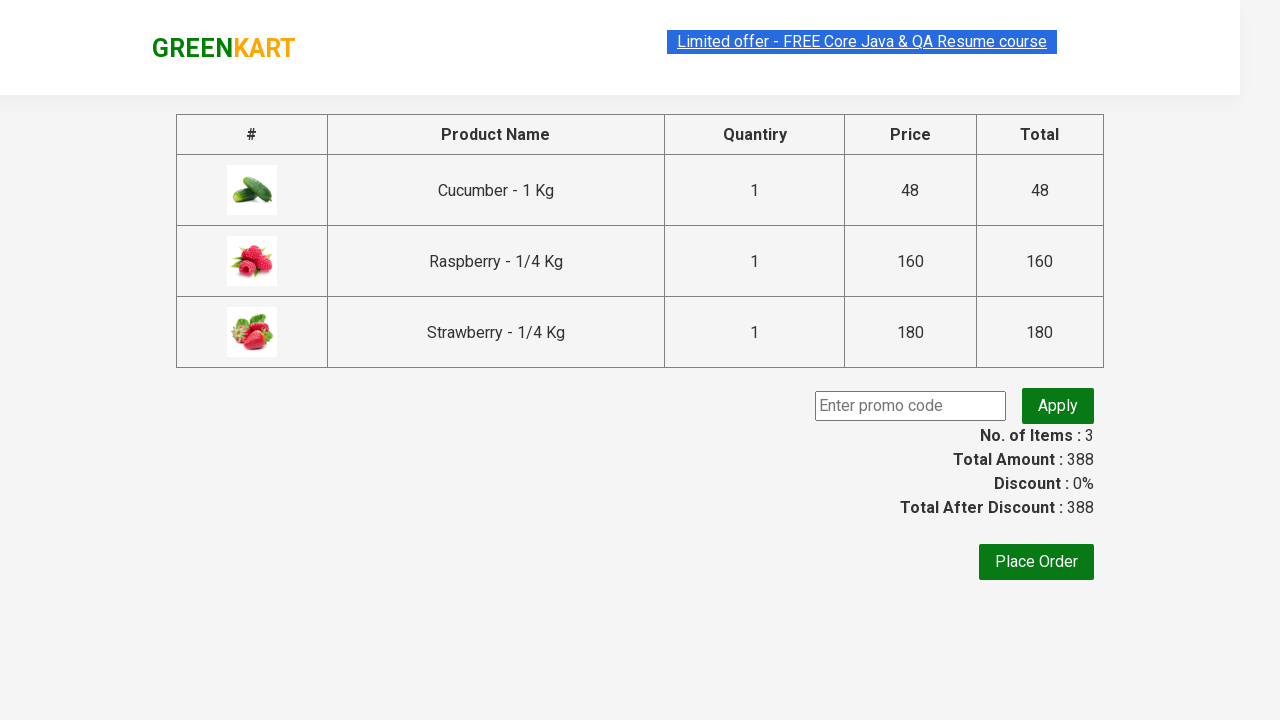

Filled promo code field with 'rahulshettyacademy' on .promocode
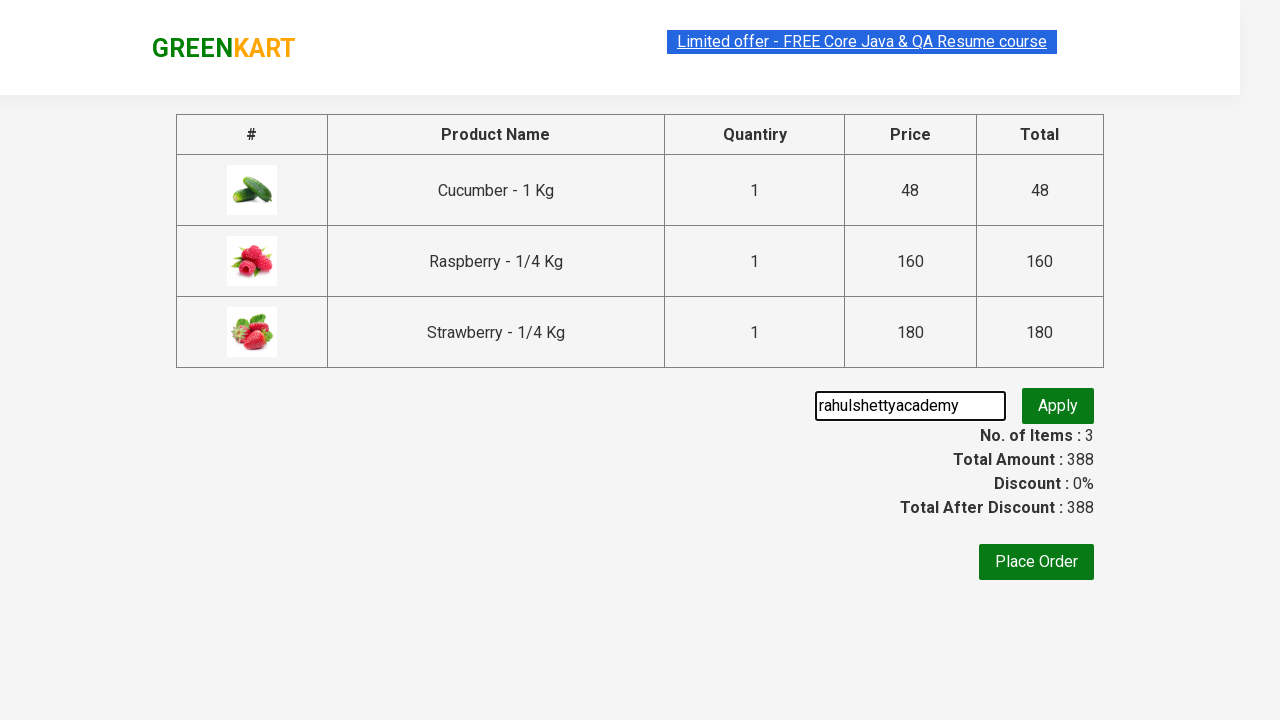

Clicked promo code apply button at (1058, 406) on .promoBtn
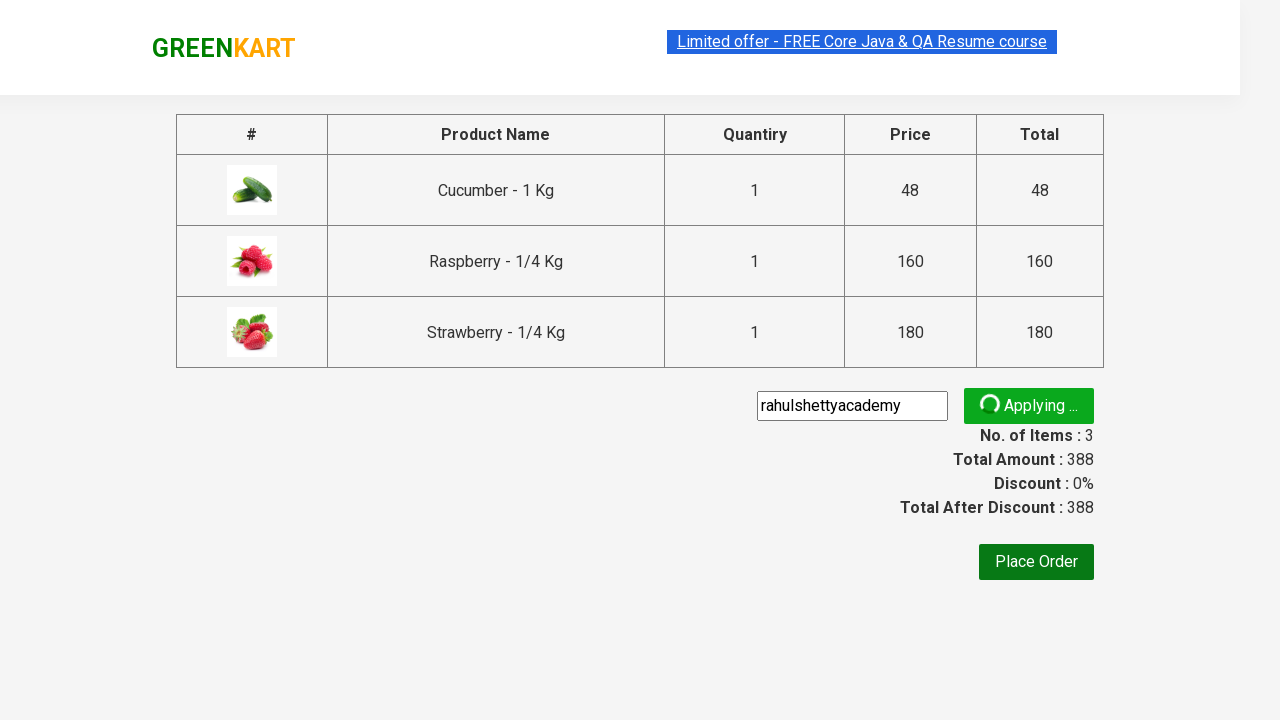

Waited for promo code confirmation message to appear
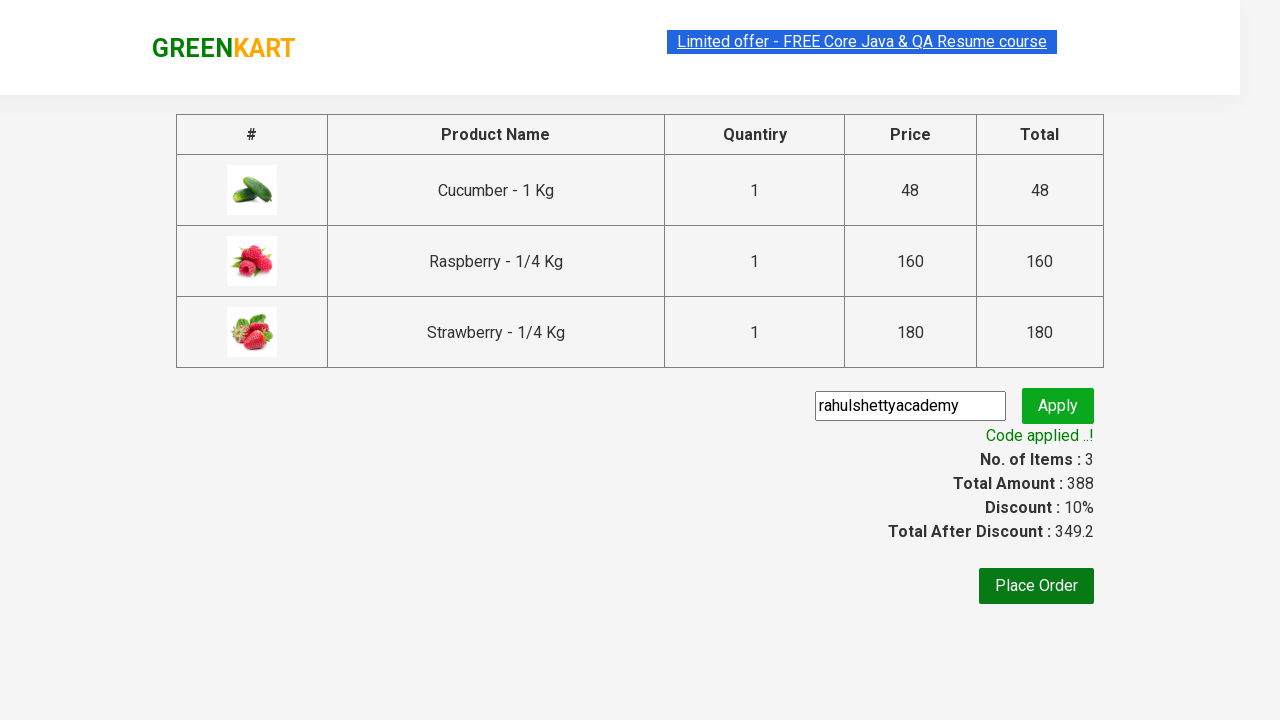

Verified promo code message: 'Code applied ..!'
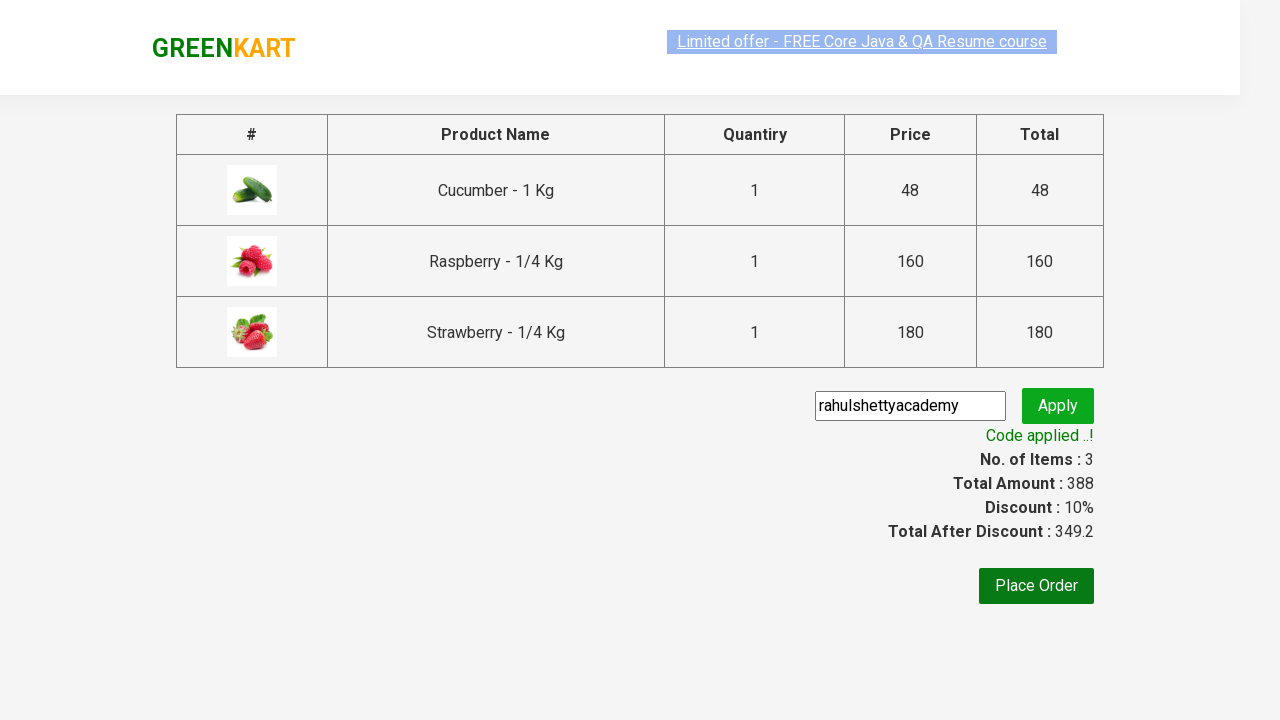

Verified that 3 product names in cart match searched products
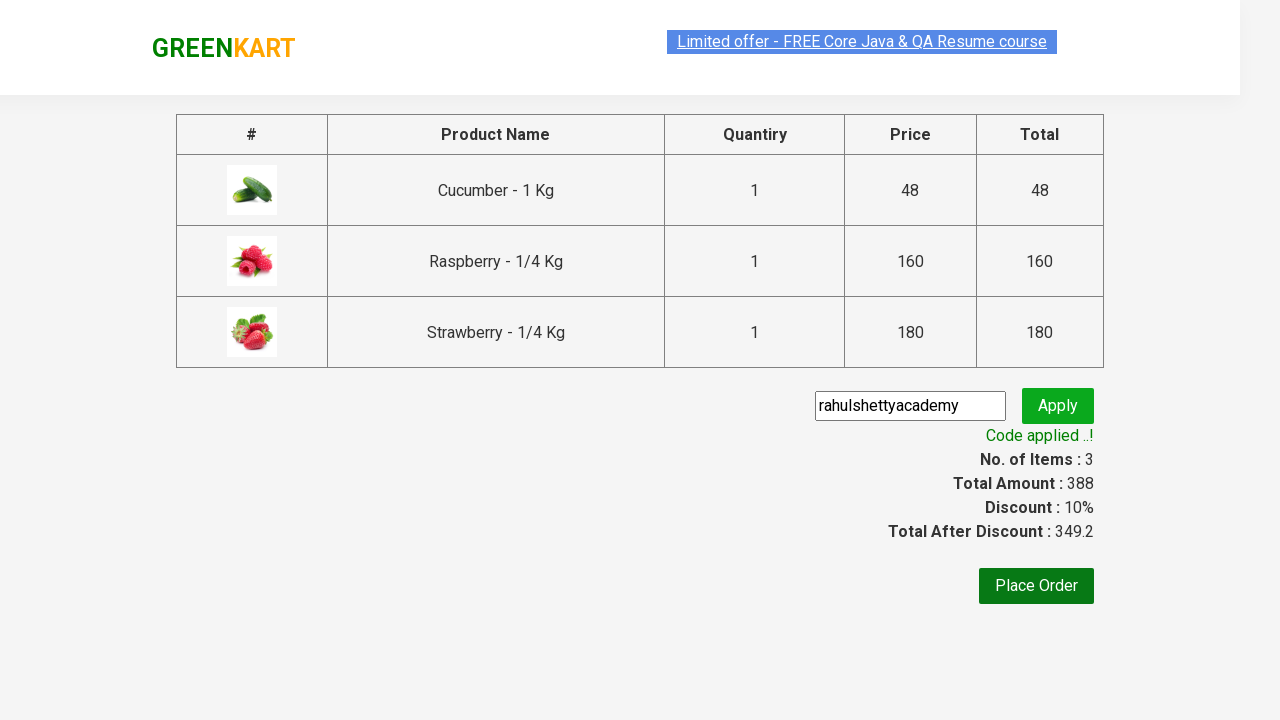

Captured amount after discount: 349.2
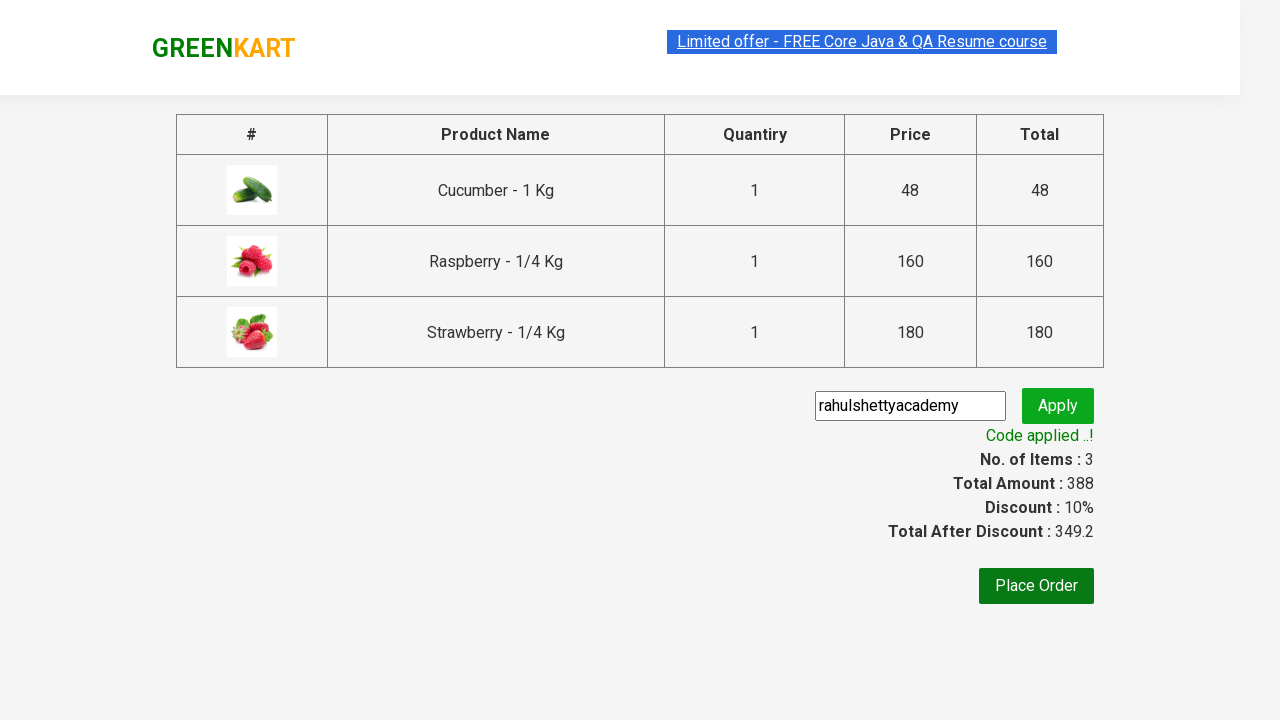

Verified discount was applied: 388 > 349.2
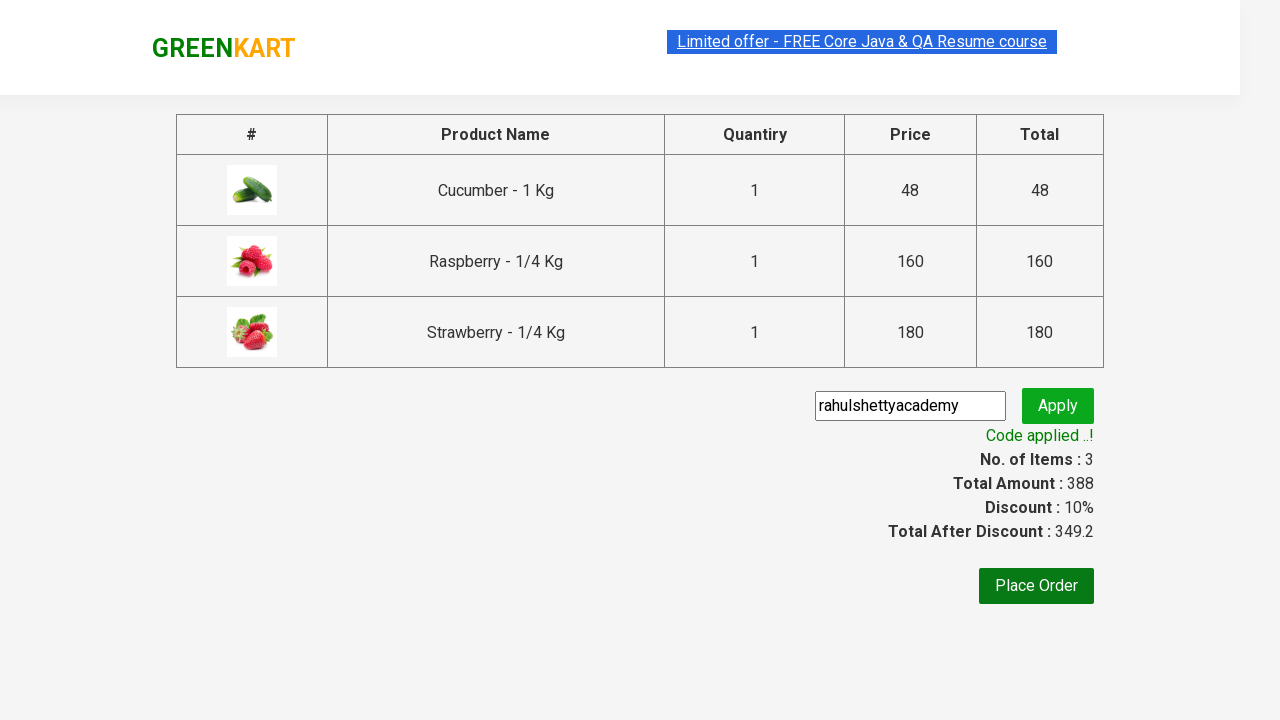

Calculated total amount from individual items: 388
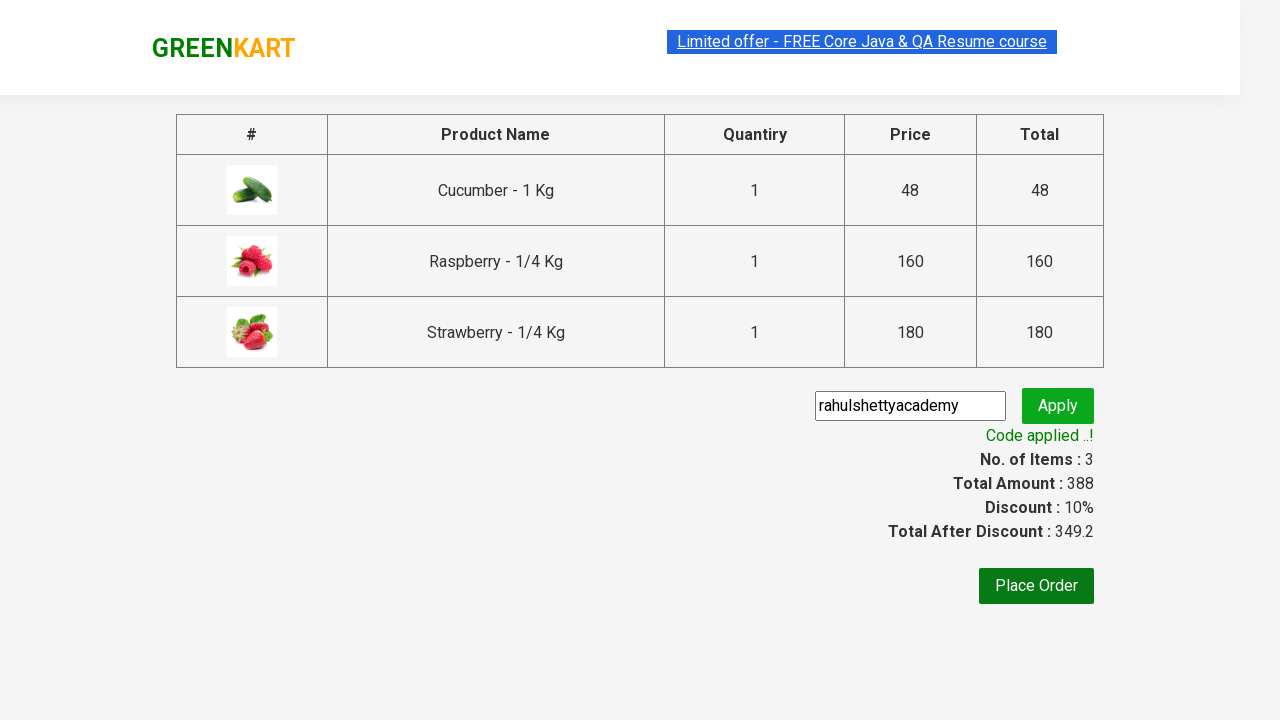

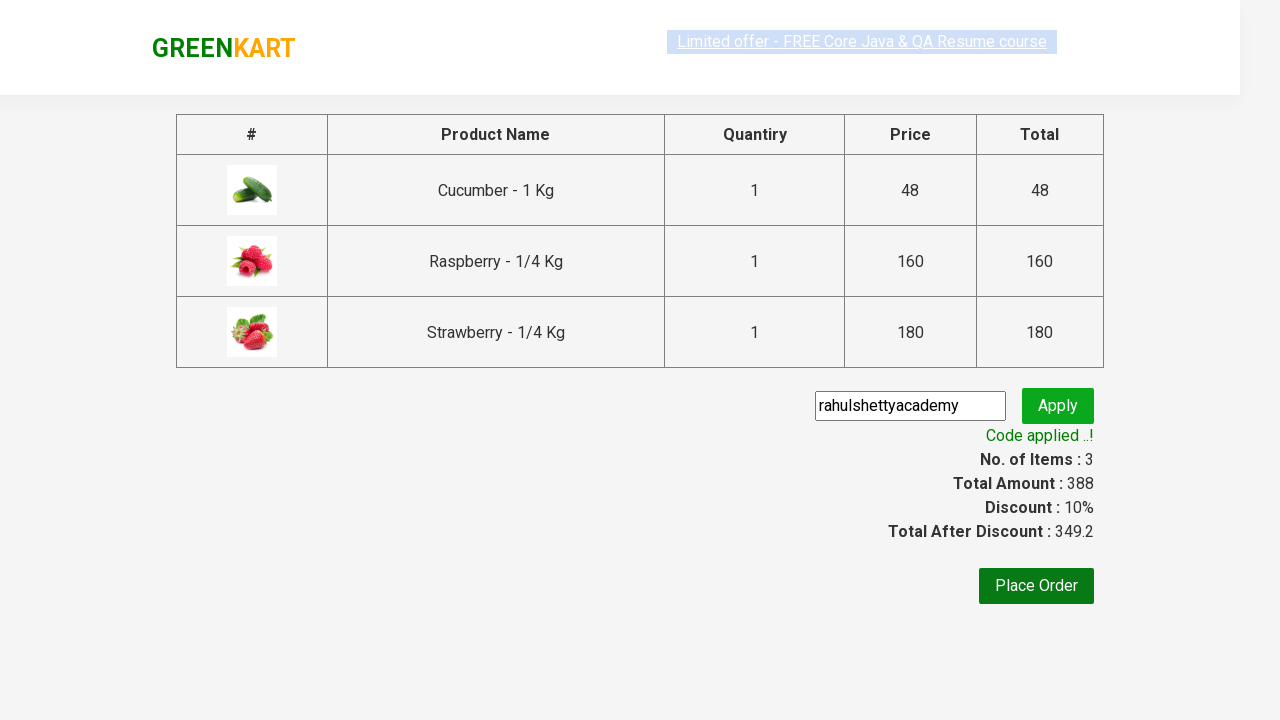